Navigates to the Team submenu page and verifies that two team member images are displayed on the page

Starting URL: https://www.99-bottles-of-beer.net/

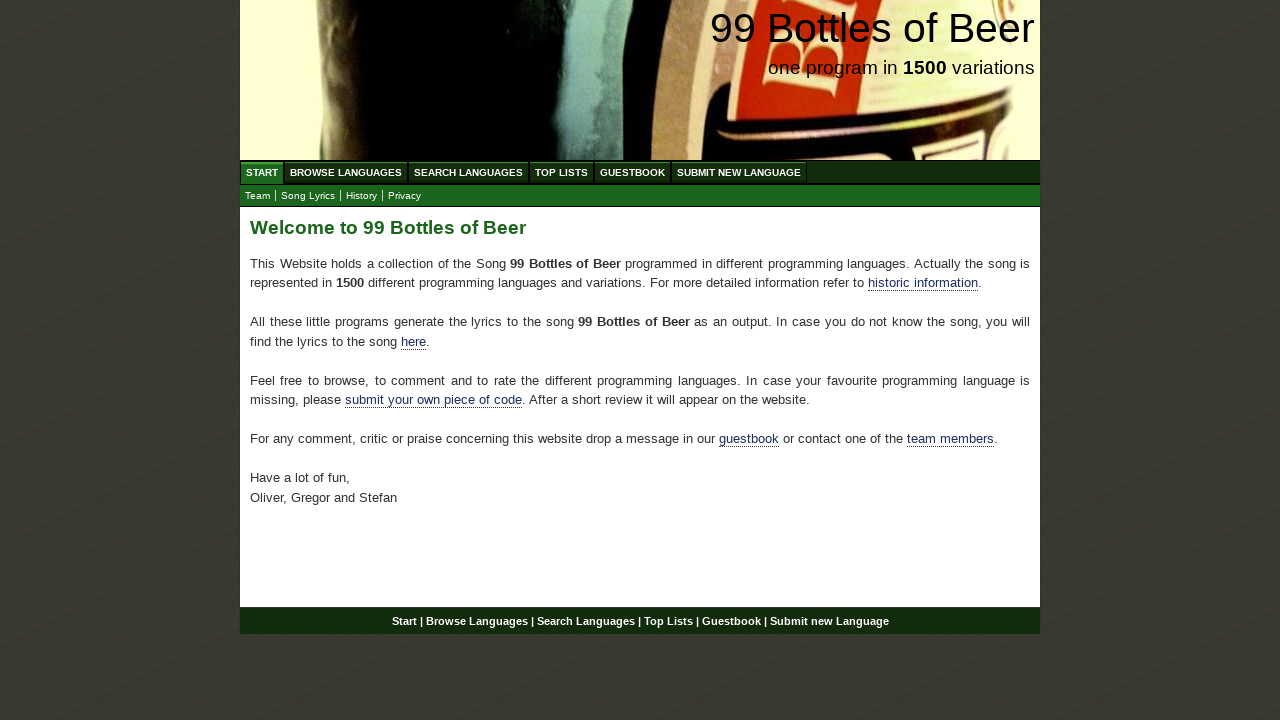

Clicked on the Team submenu button at (258, 196) on xpath=//ul[@id='submenu']/li/a[@href='team.html']
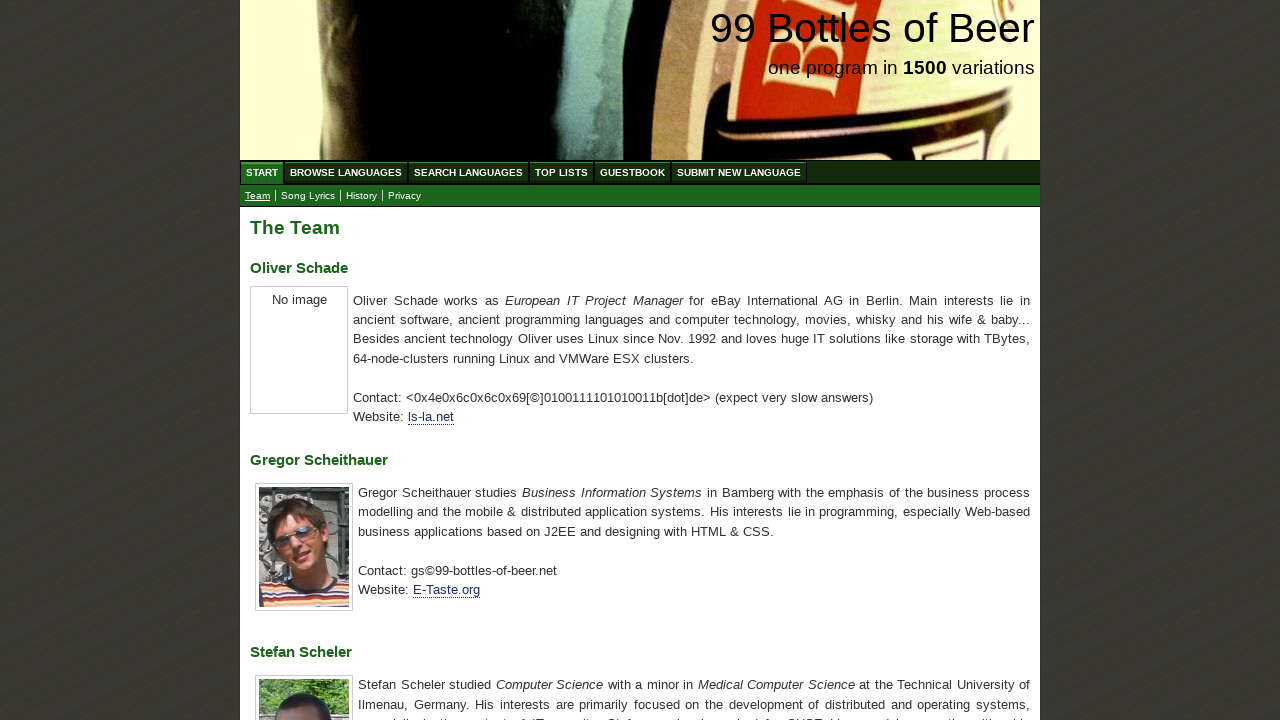

Waited for Gregor Scheithauer team member image to load
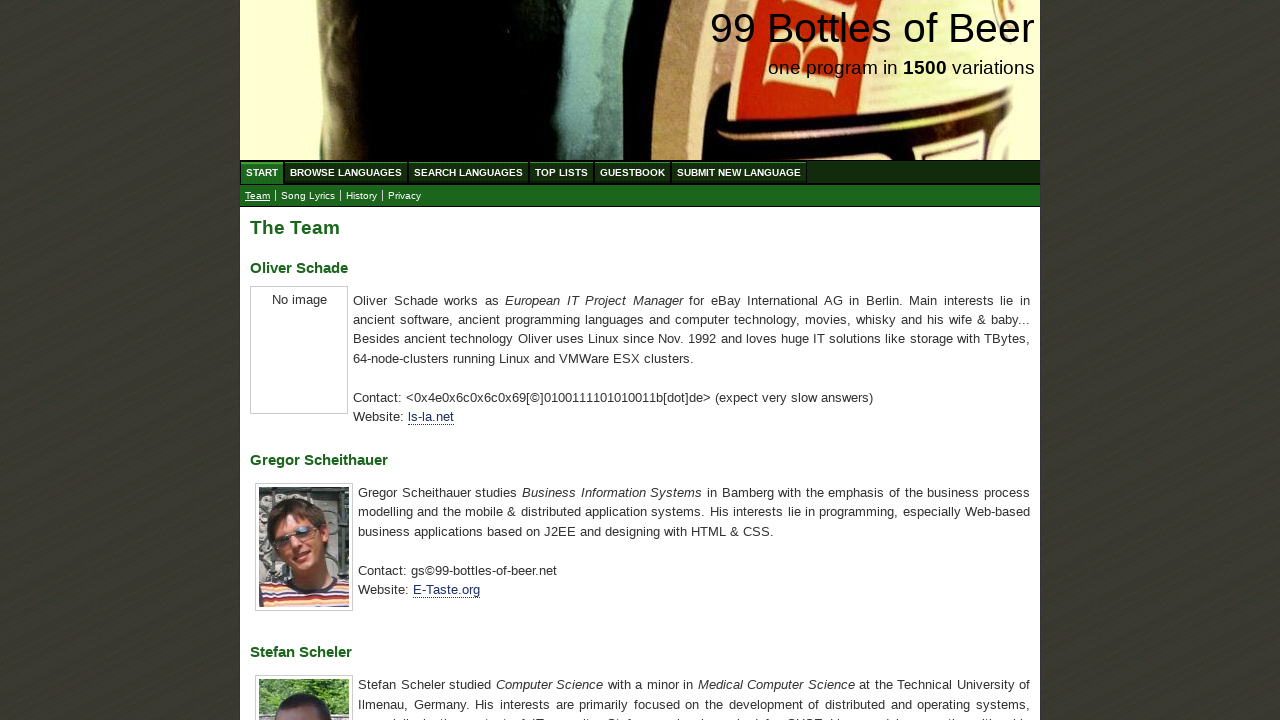

Waited for Stefan Scheler team member image to load
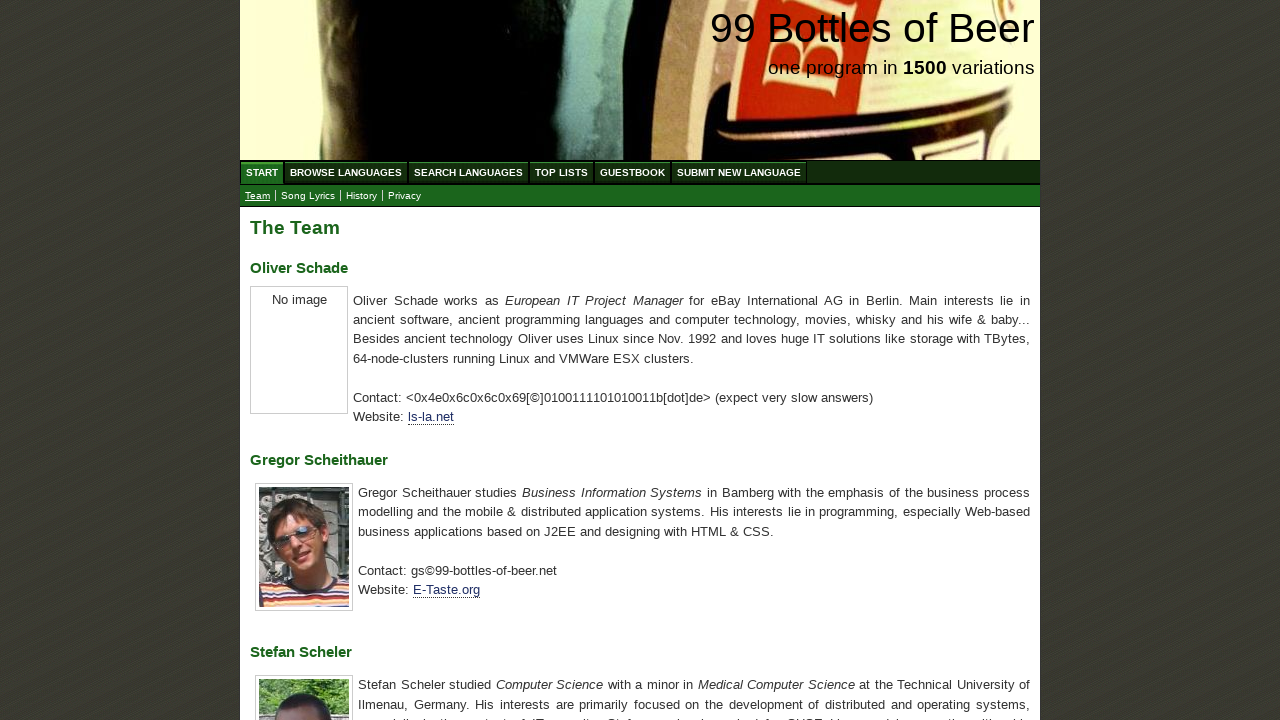

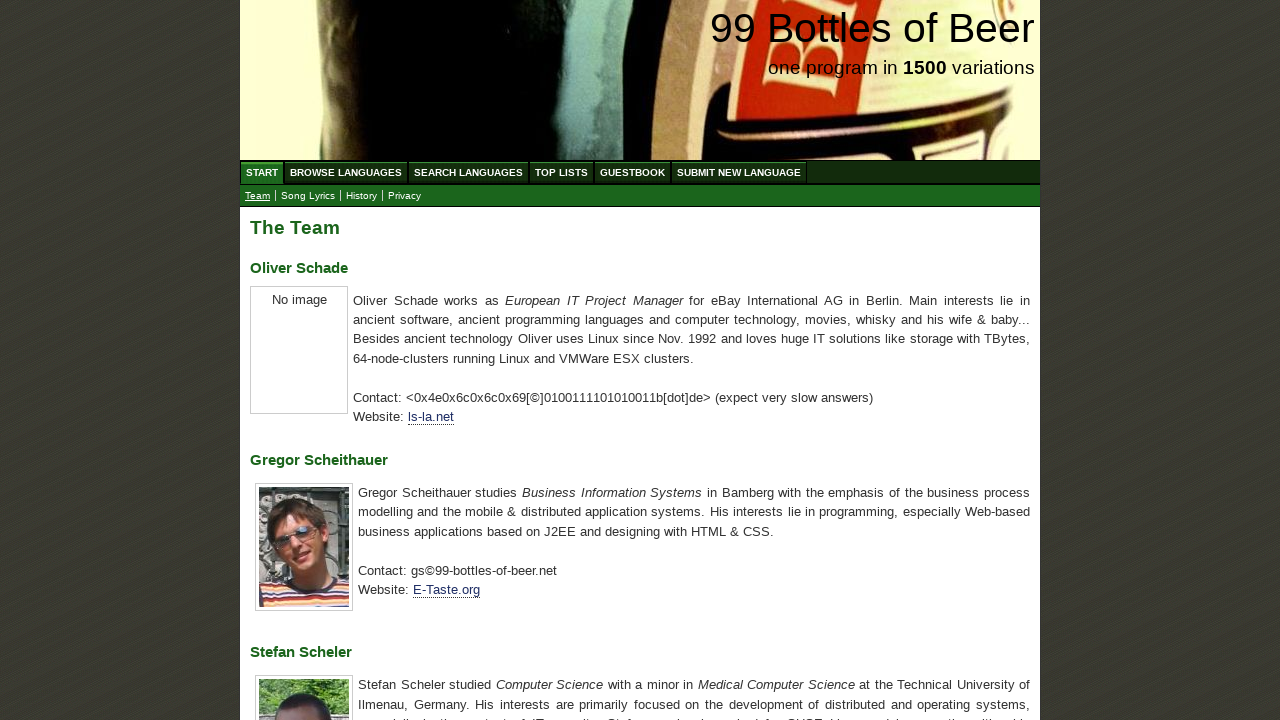